Solves a math captcha by extracting a value from an element attribute, calculating the result, and submitting the form with checkboxes

Starting URL: https://suninjuly.github.io/get_attribute.html

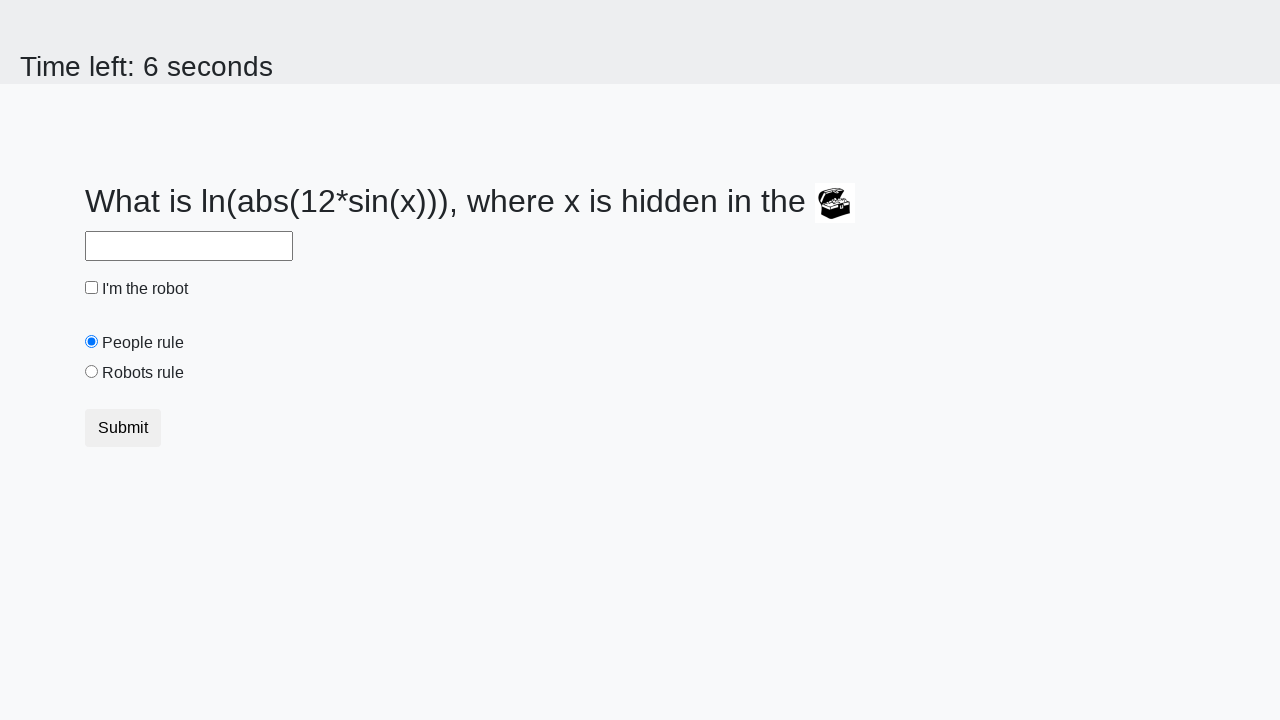

Located treasure element with valuex attribute
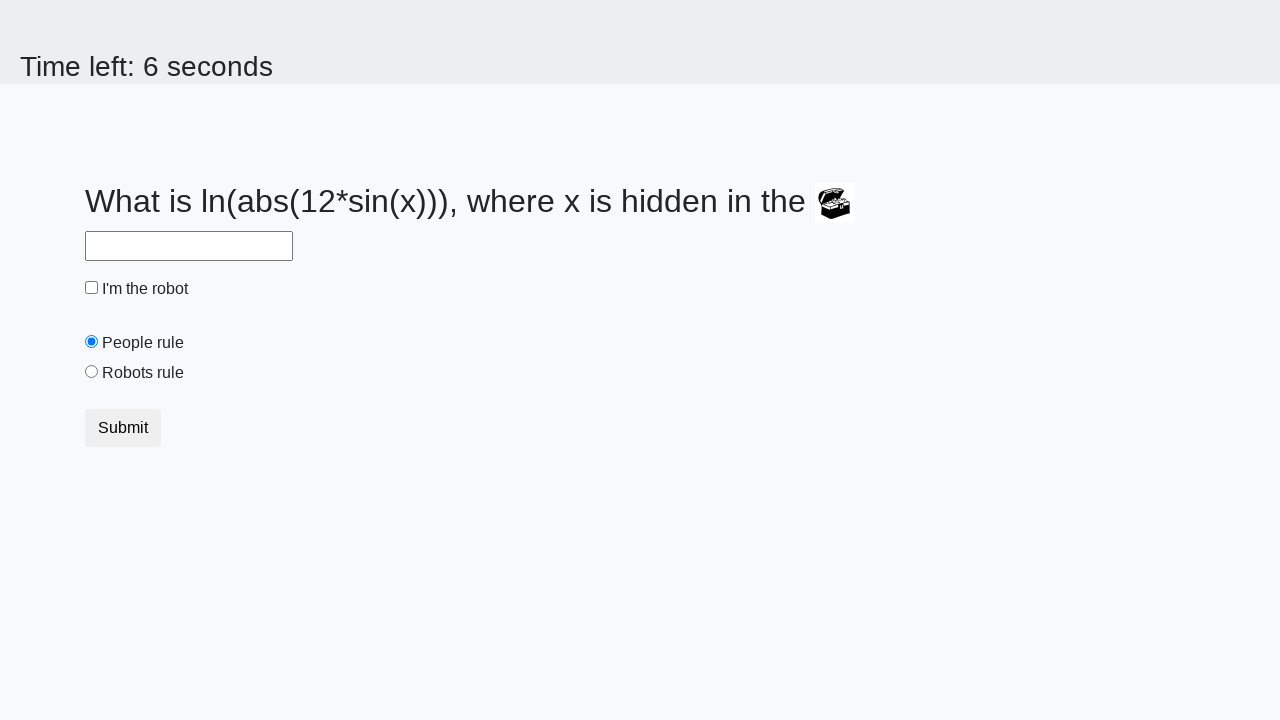

Extracted valuex attribute value: 942
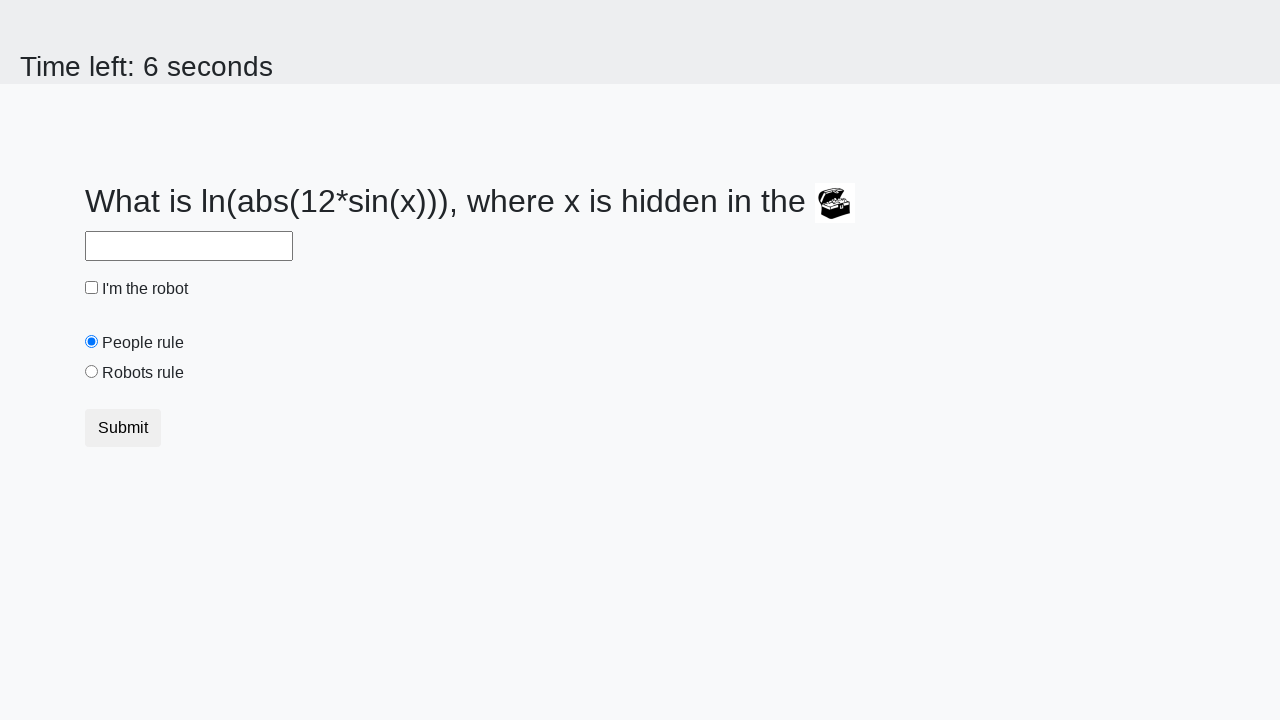

Calculated math result: 1.7079934104489918
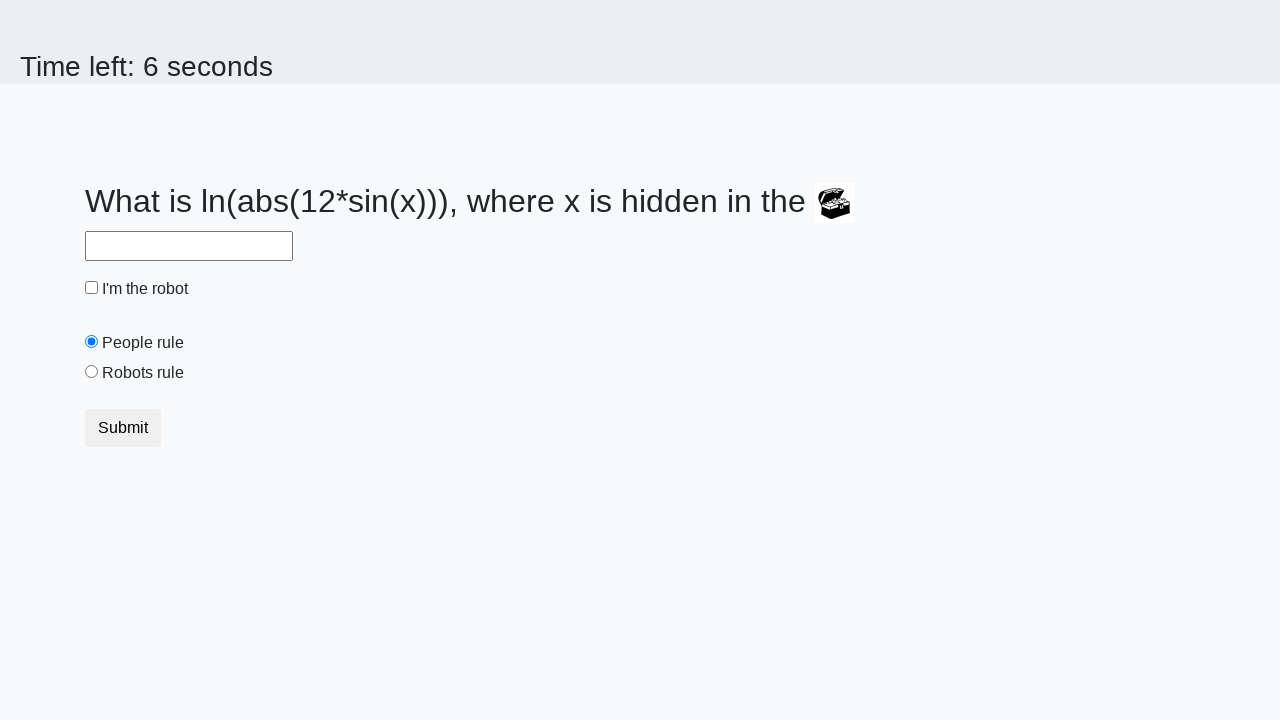

Filled answer field with calculated result on #answer
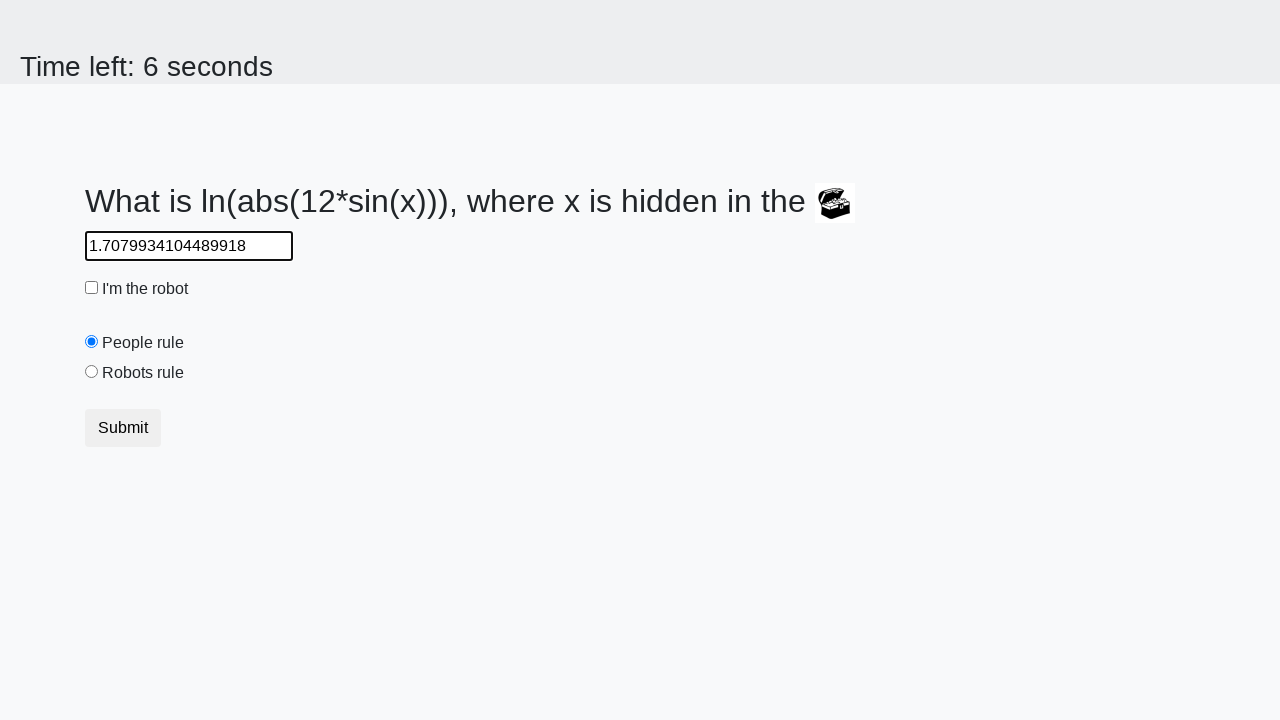

Clicked robot checkbox at (92, 288) on #robotCheckbox
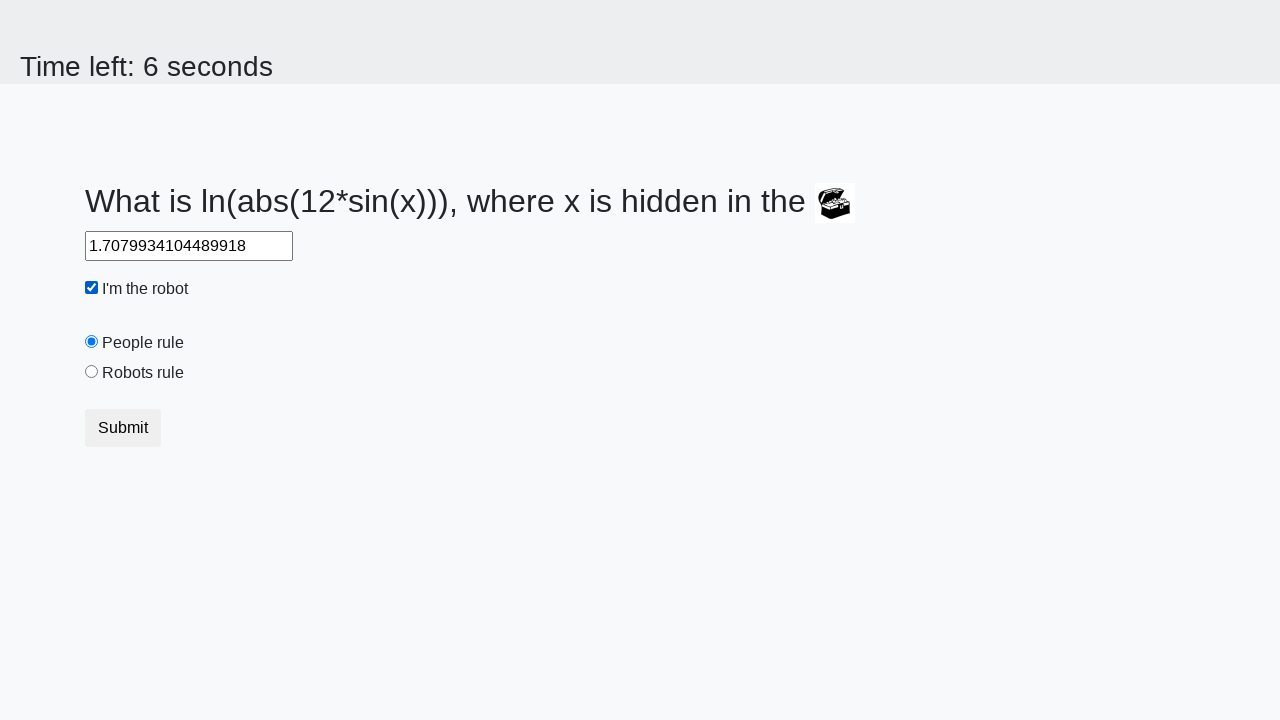

Clicked robots rule radio button at (92, 372) on #robotsRule
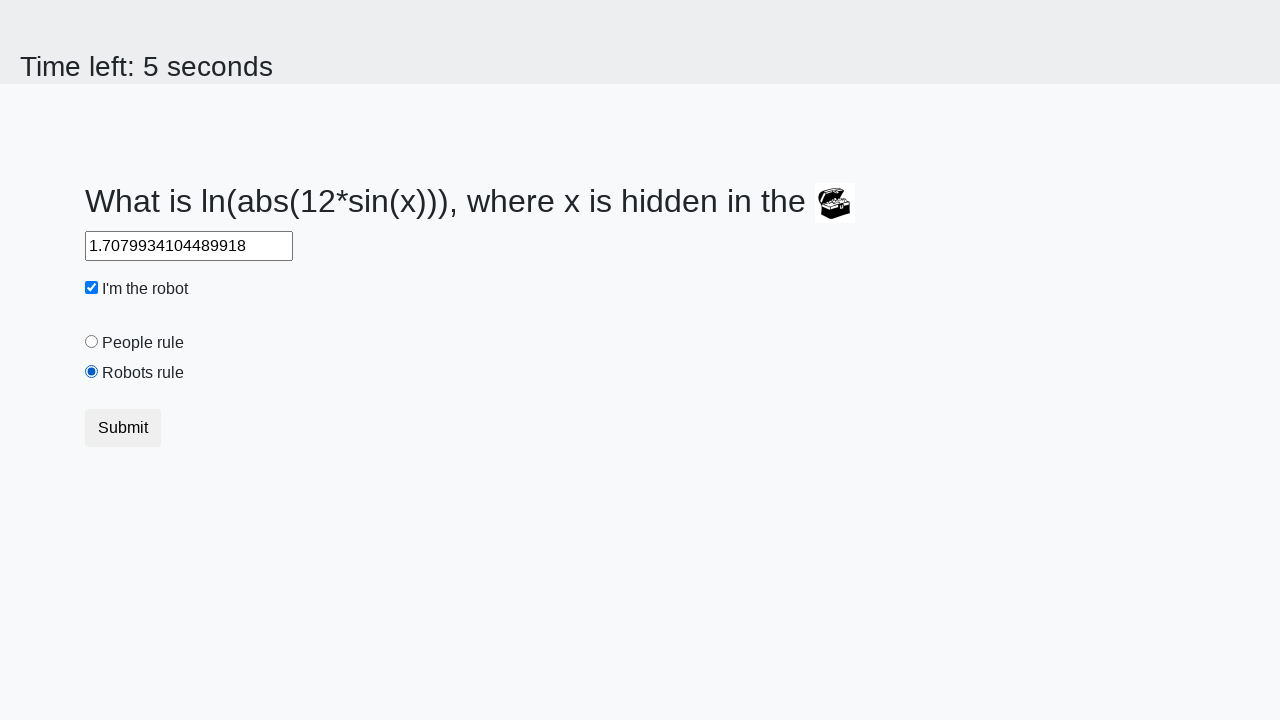

Submitted form by clicking submit button at (123, 428) on button
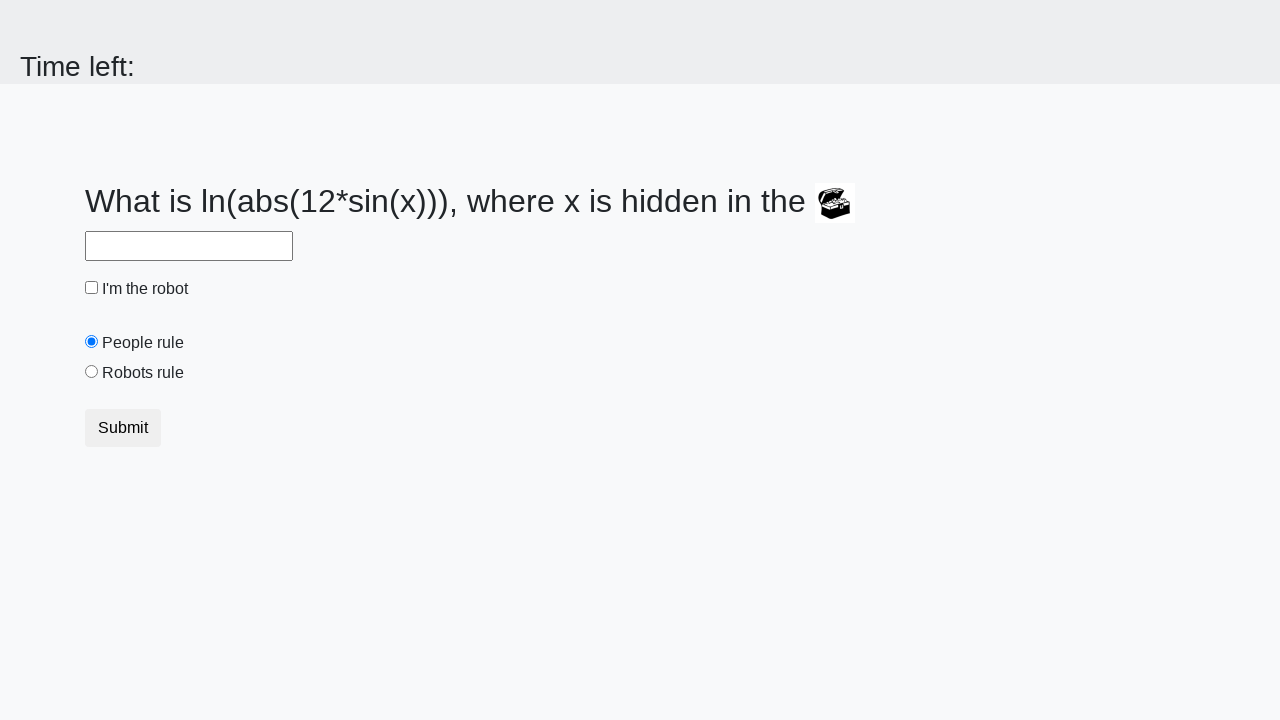

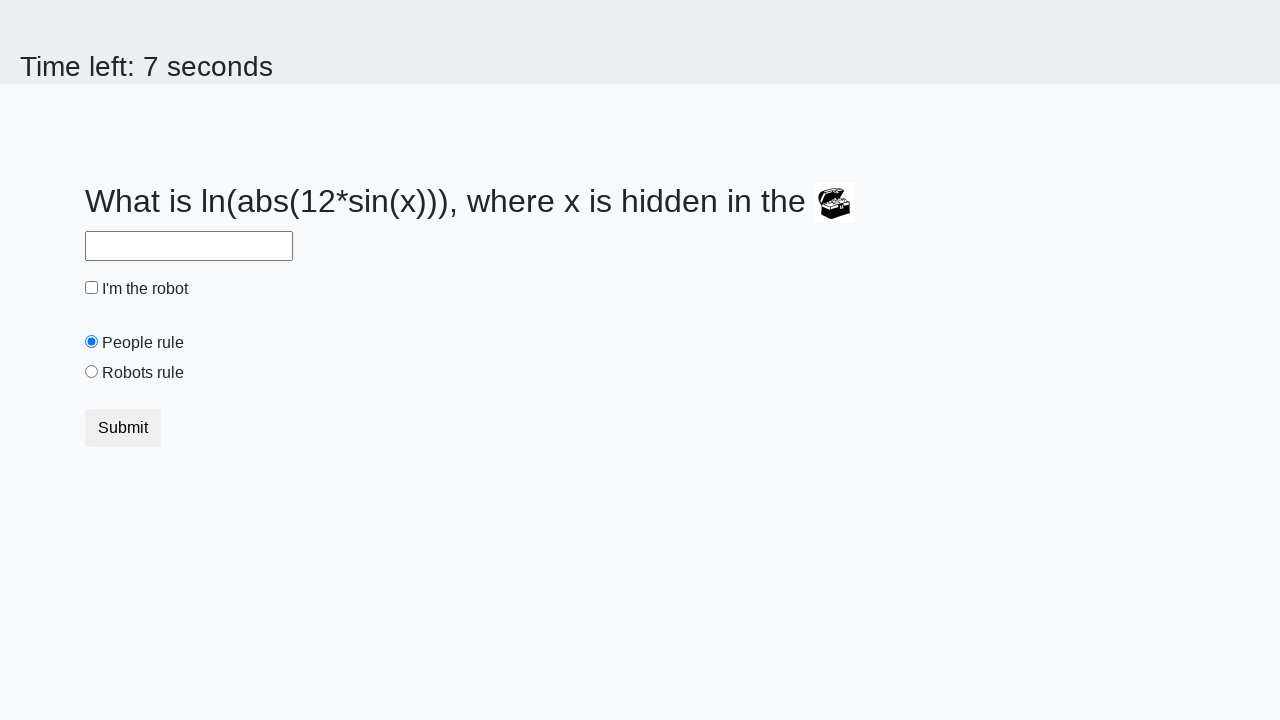